Tests checkbox functionality by ensuring both checkboxes are checked, clicking them if they are not already selected

Starting URL: https://the-internet.herokuapp.com/checkboxes

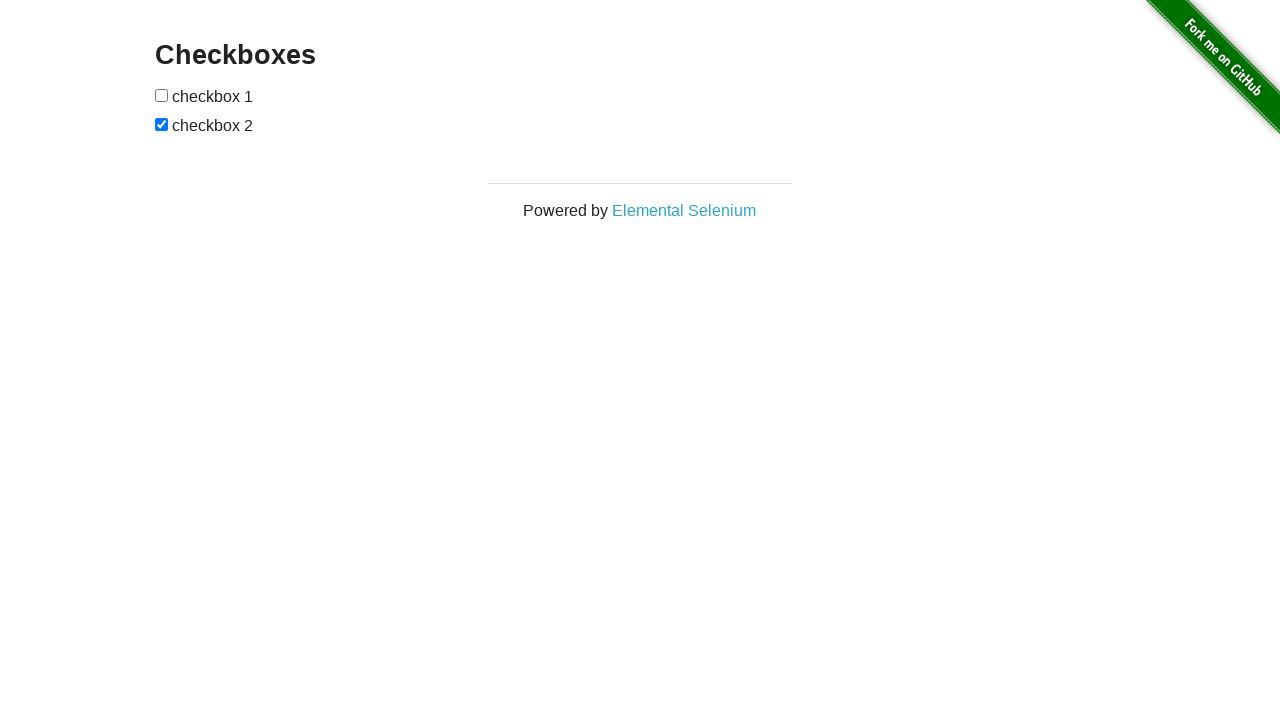

Located first checkbox element
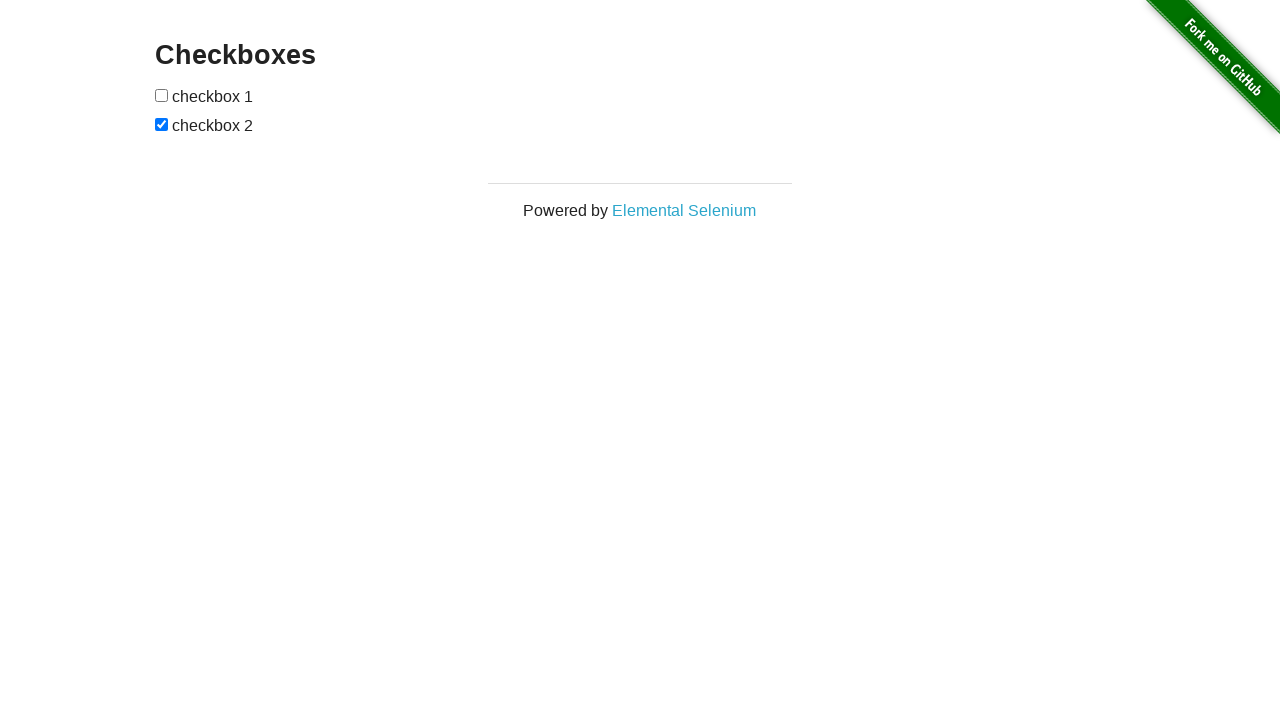

Located second checkbox element
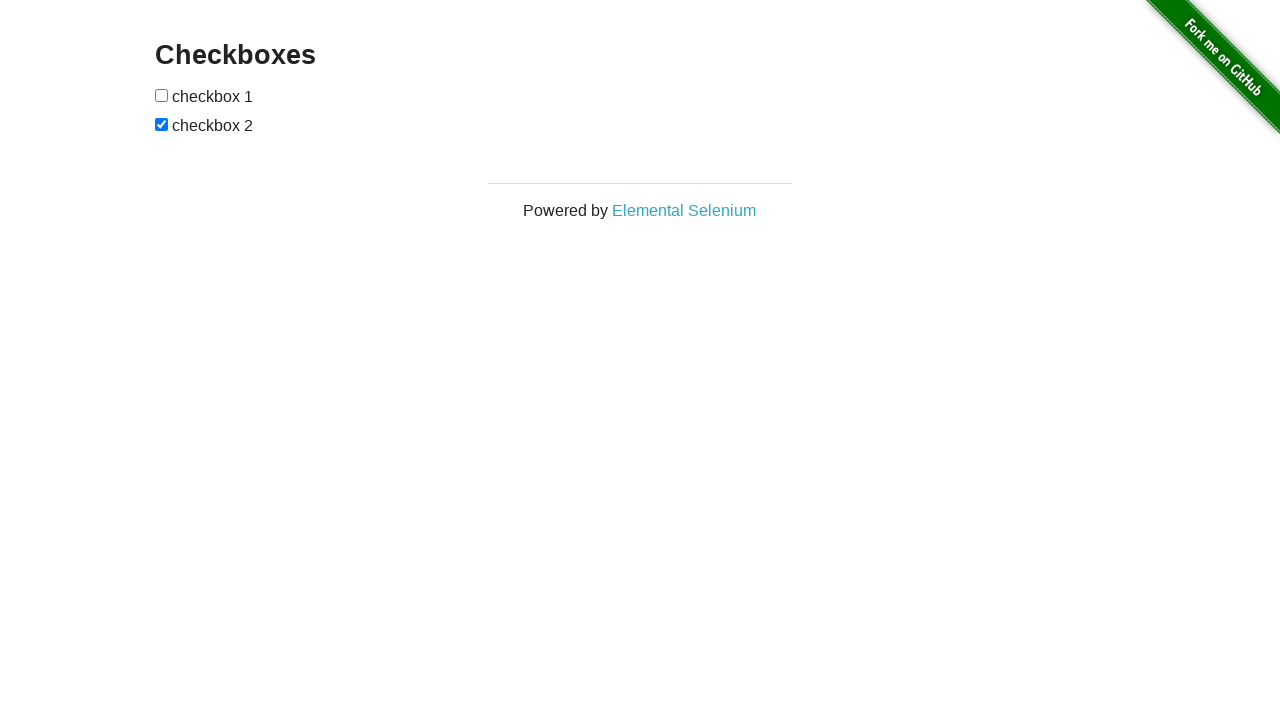

First checkbox was not checked
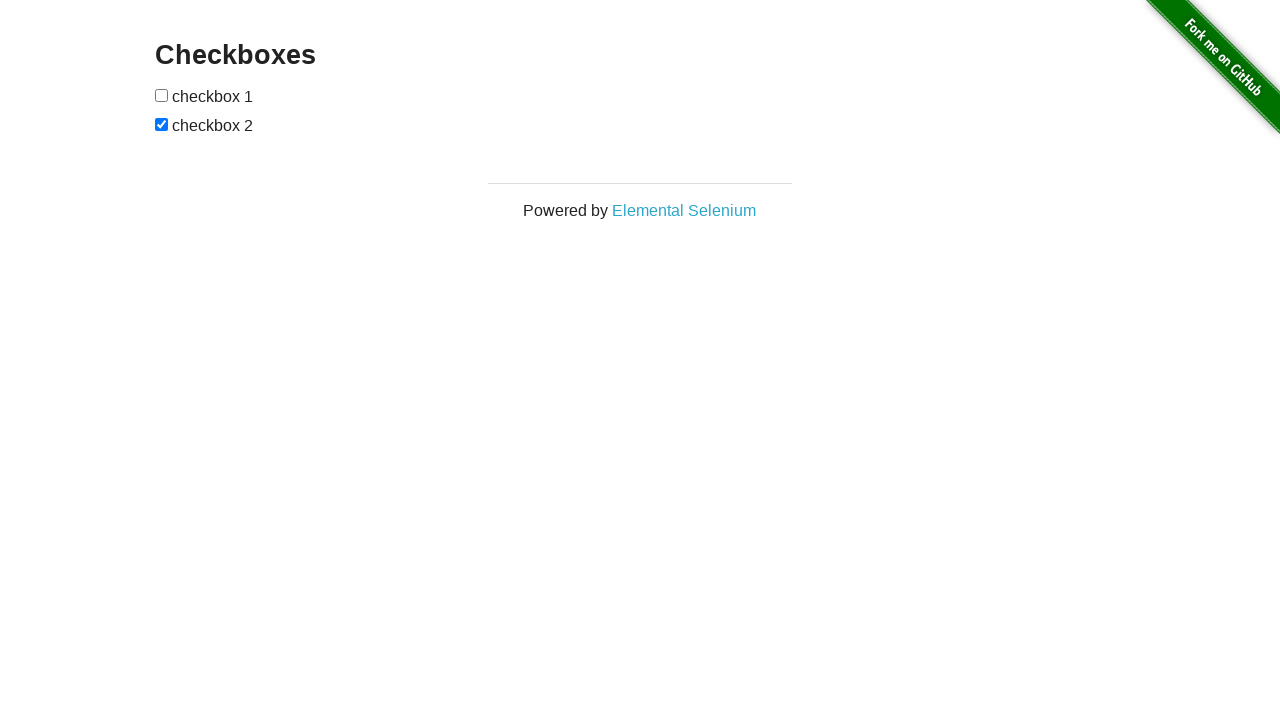

Clicked first checkbox to check it at (162, 95) on (//*[@type='checkbox'])[1]
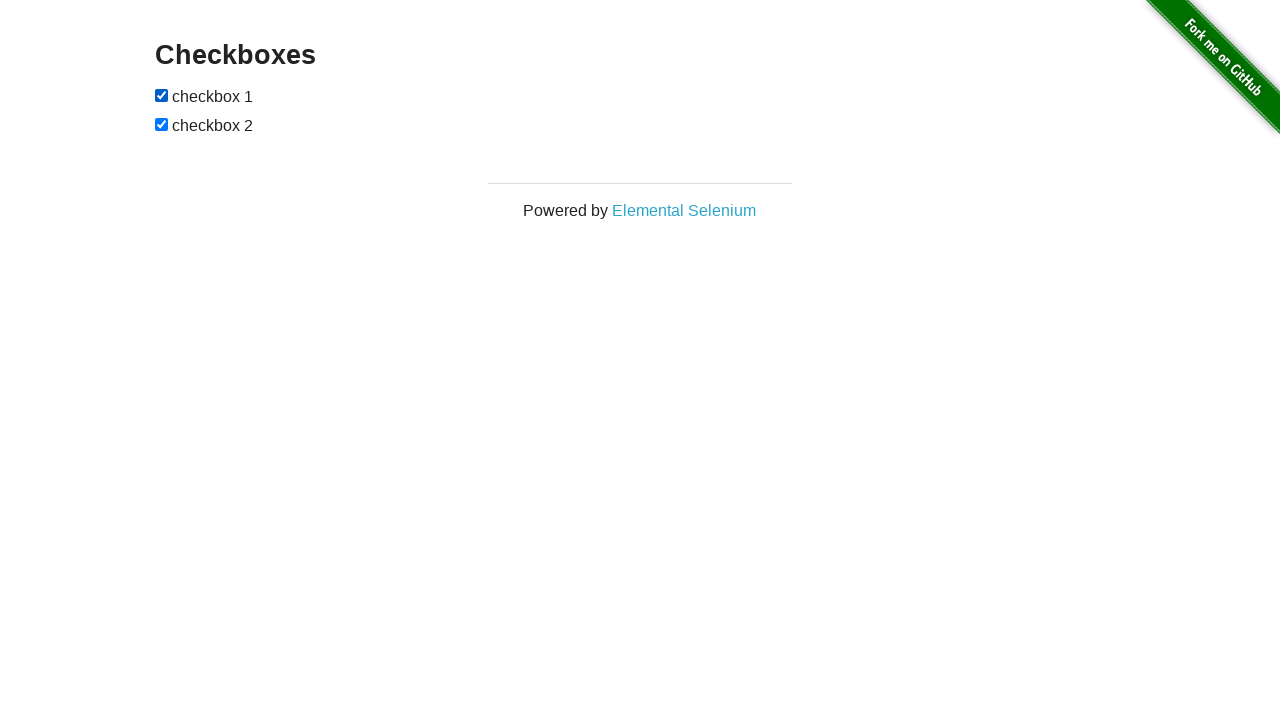

Second checkbox was already checked
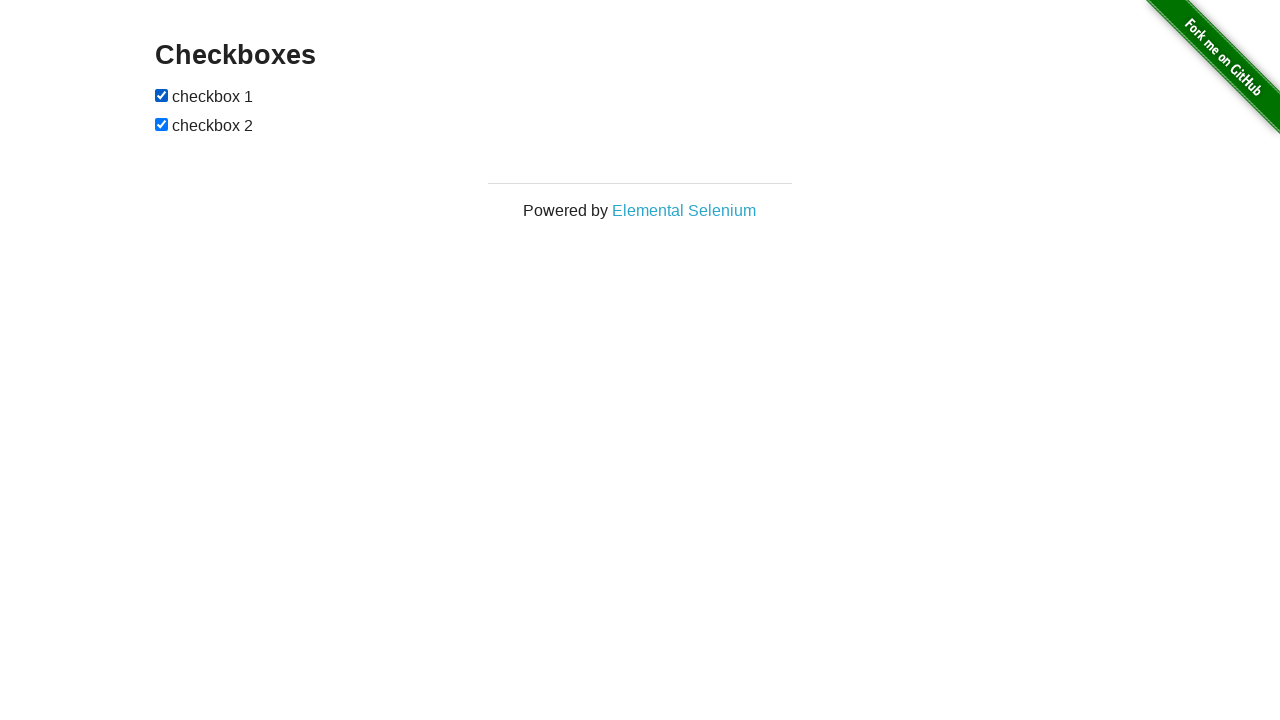

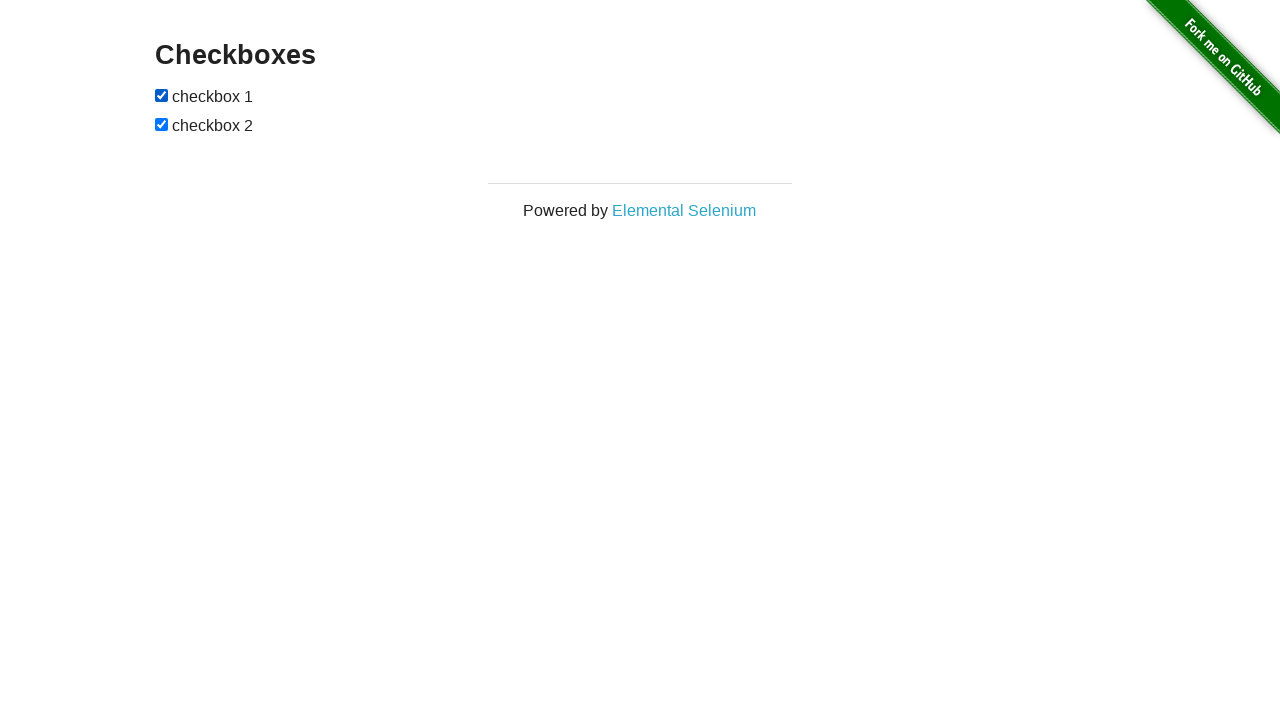